Tests that the todo counter displays the correct number of items

Starting URL: https://demo.playwright.dev/todomvc

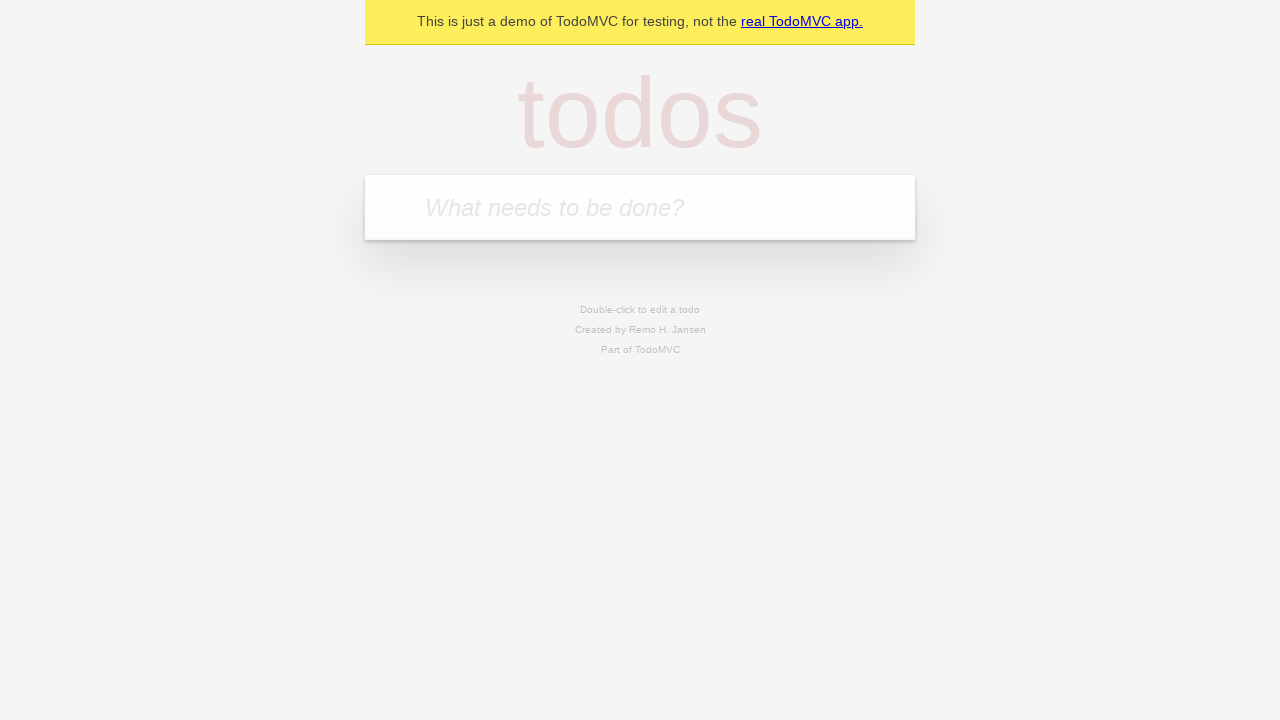

Located the 'What needs to be done?' input field
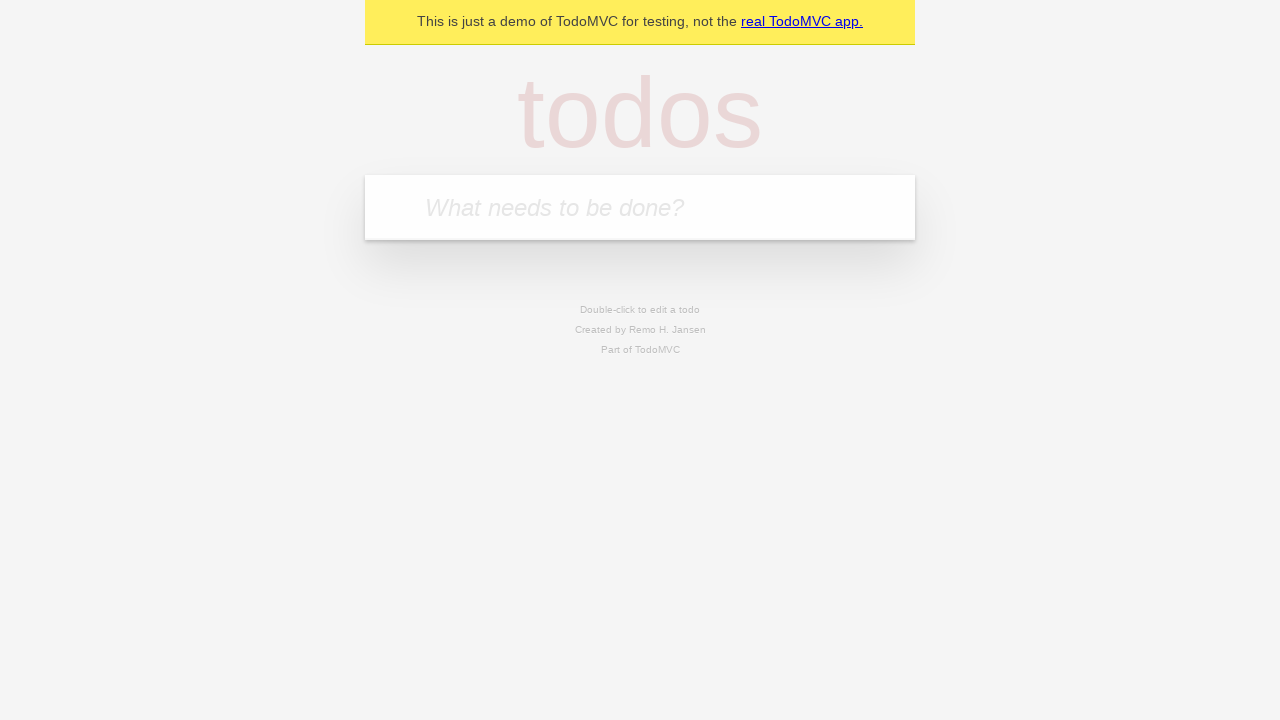

Filled input field with 'buy some cheese' on internal:attr=[placeholder="What needs to be done?"i]
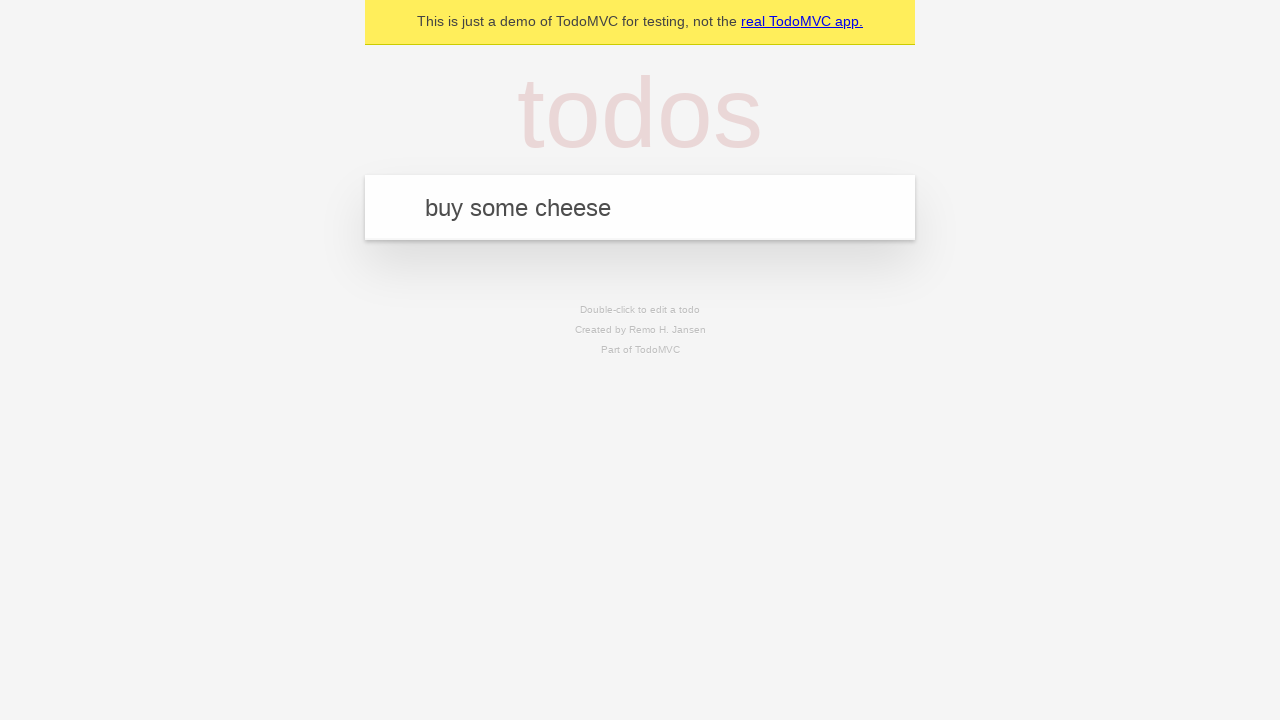

Pressed Enter to add first todo item on internal:attr=[placeholder="What needs to be done?"i]
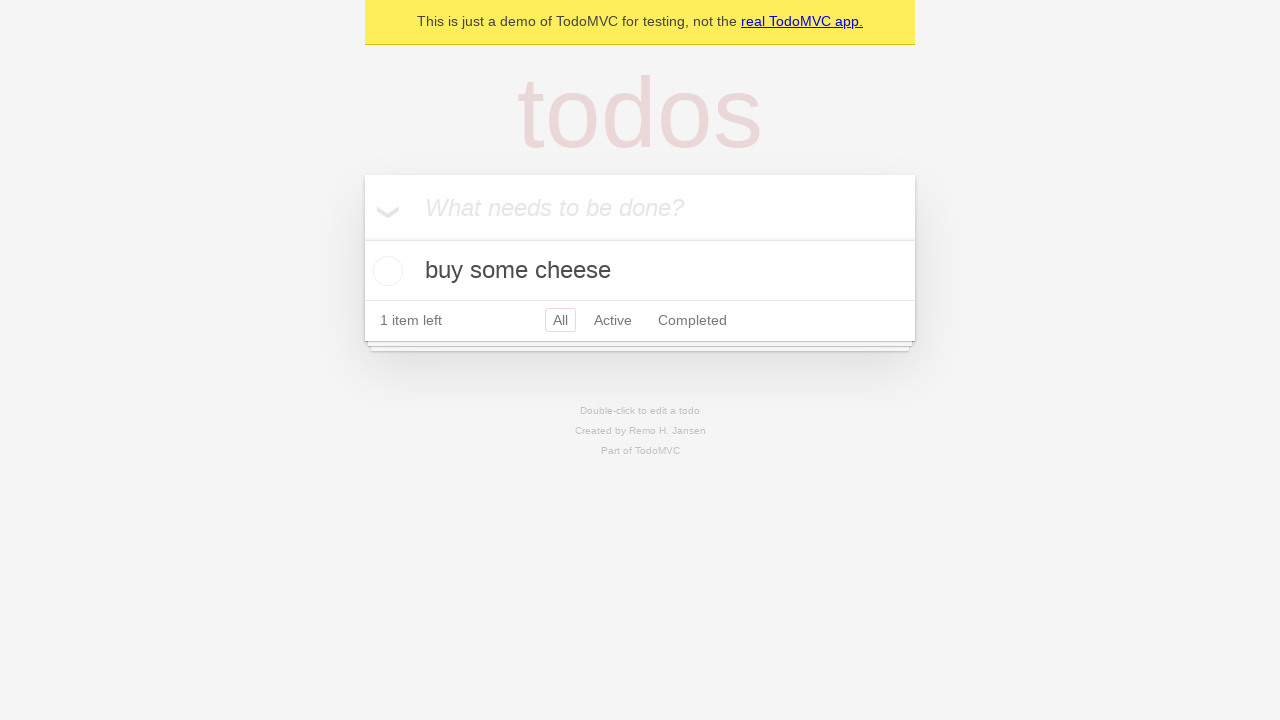

Todo counter element loaded, verifying count displays 1
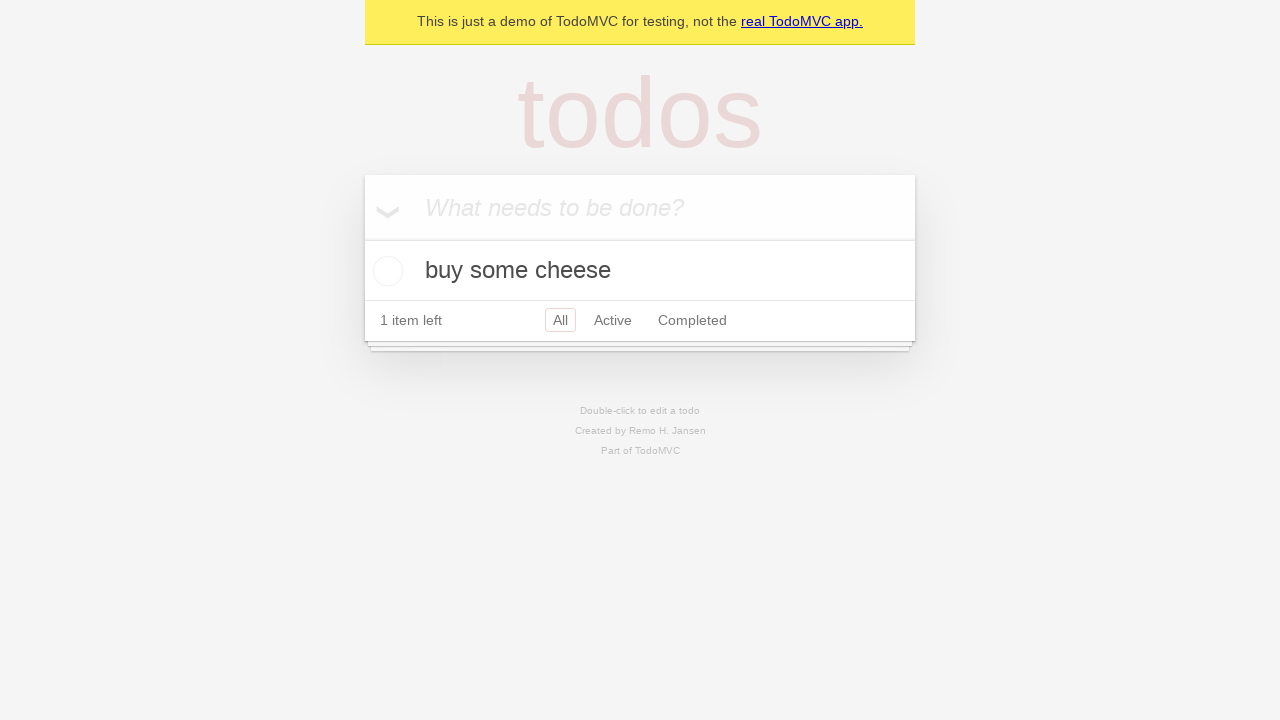

Filled input field with 'feed the cat' on internal:attr=[placeholder="What needs to be done?"i]
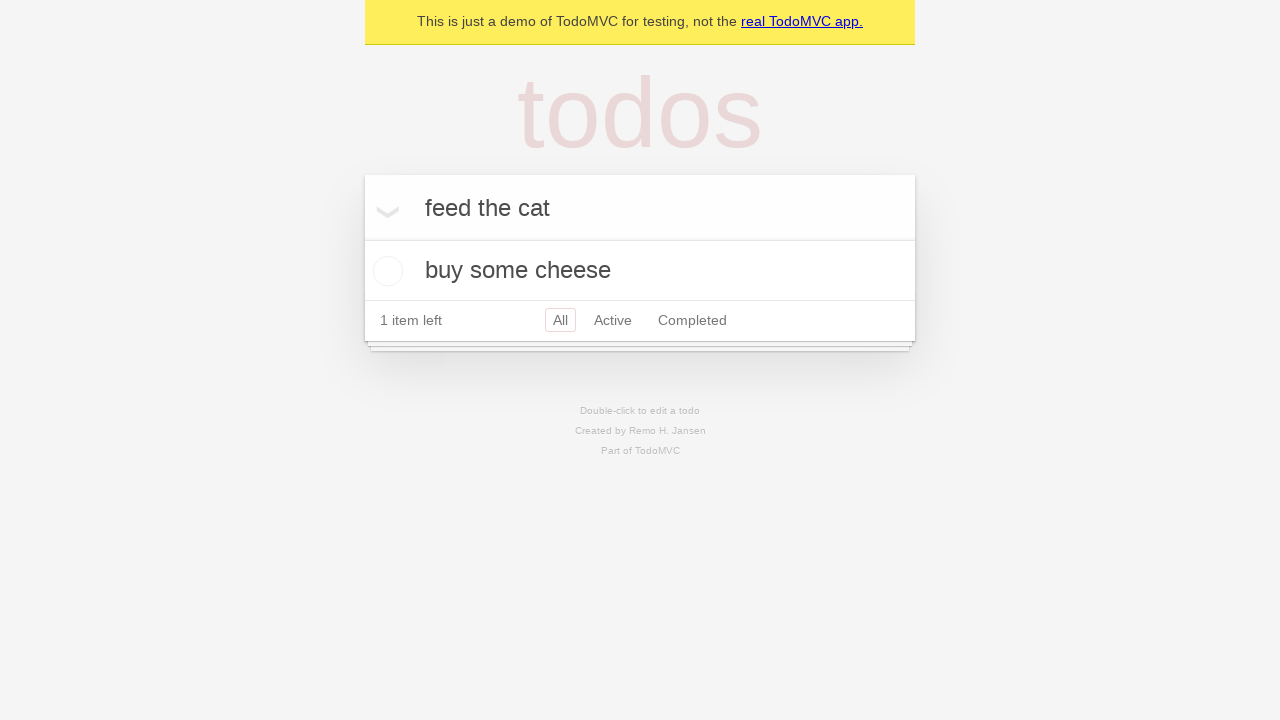

Pressed Enter to add second todo item on internal:attr=[placeholder="What needs to be done?"i]
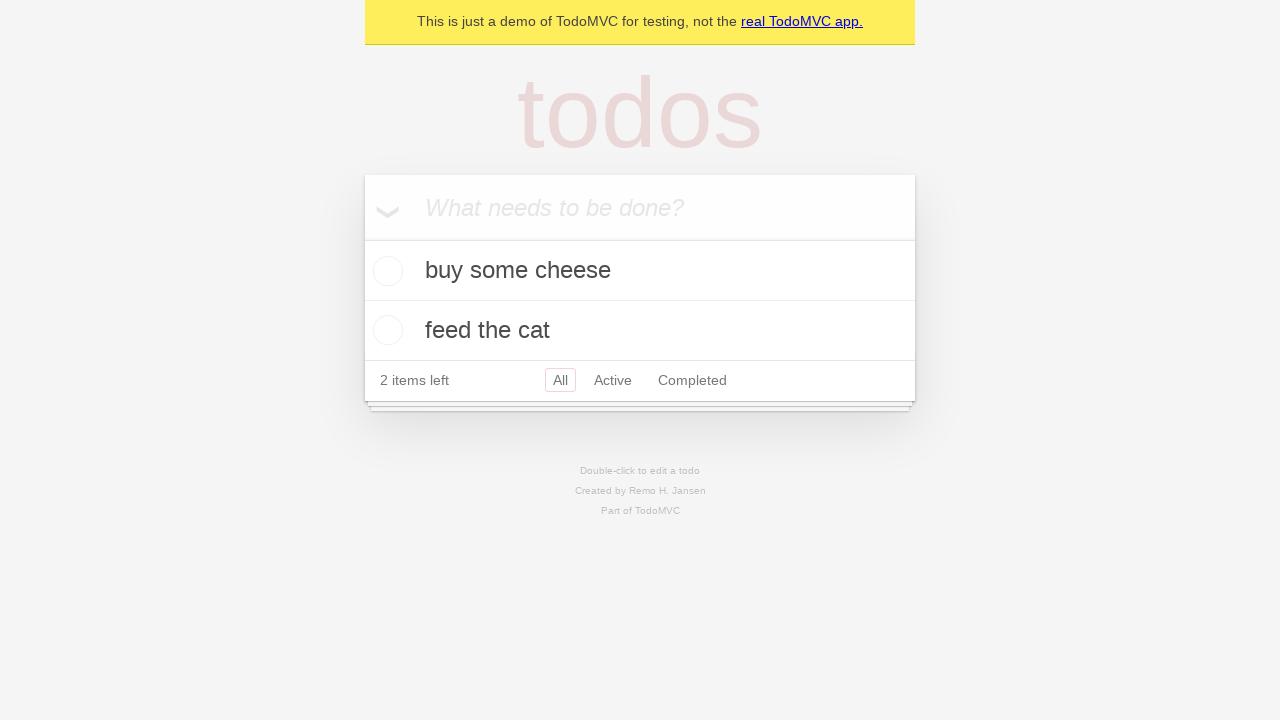

Todo counter element loaded, verifying count displays 2
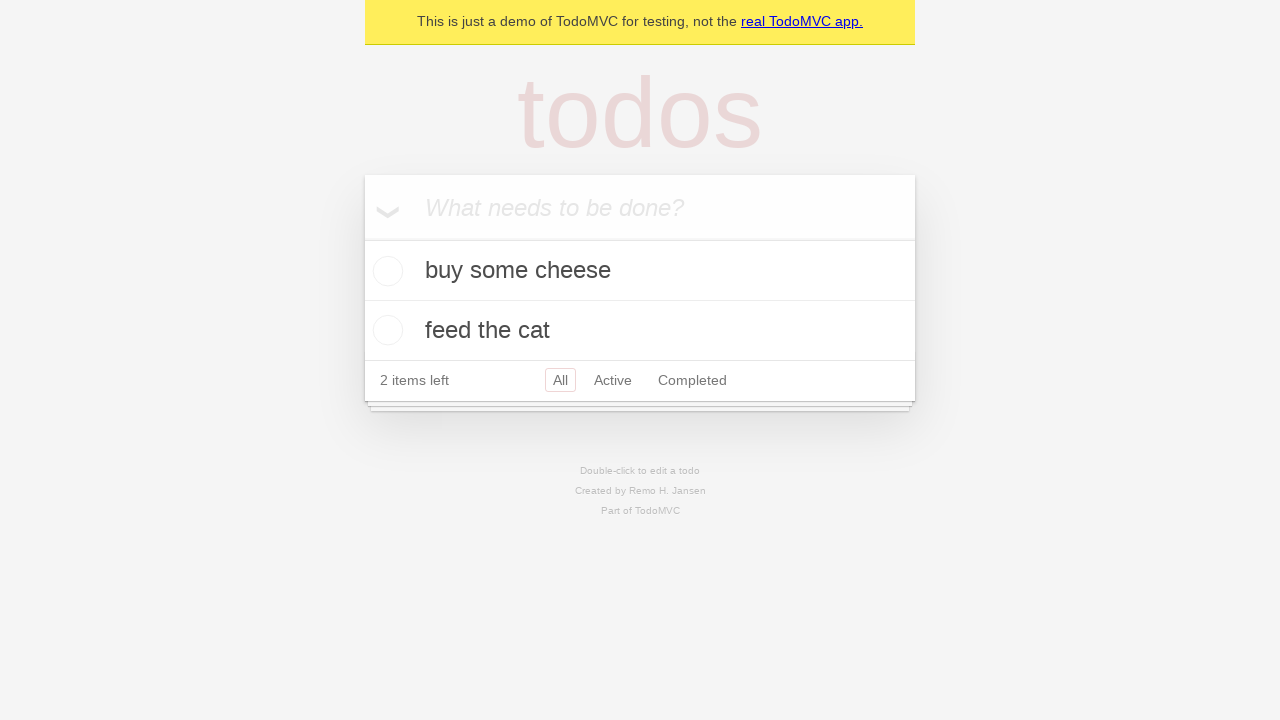

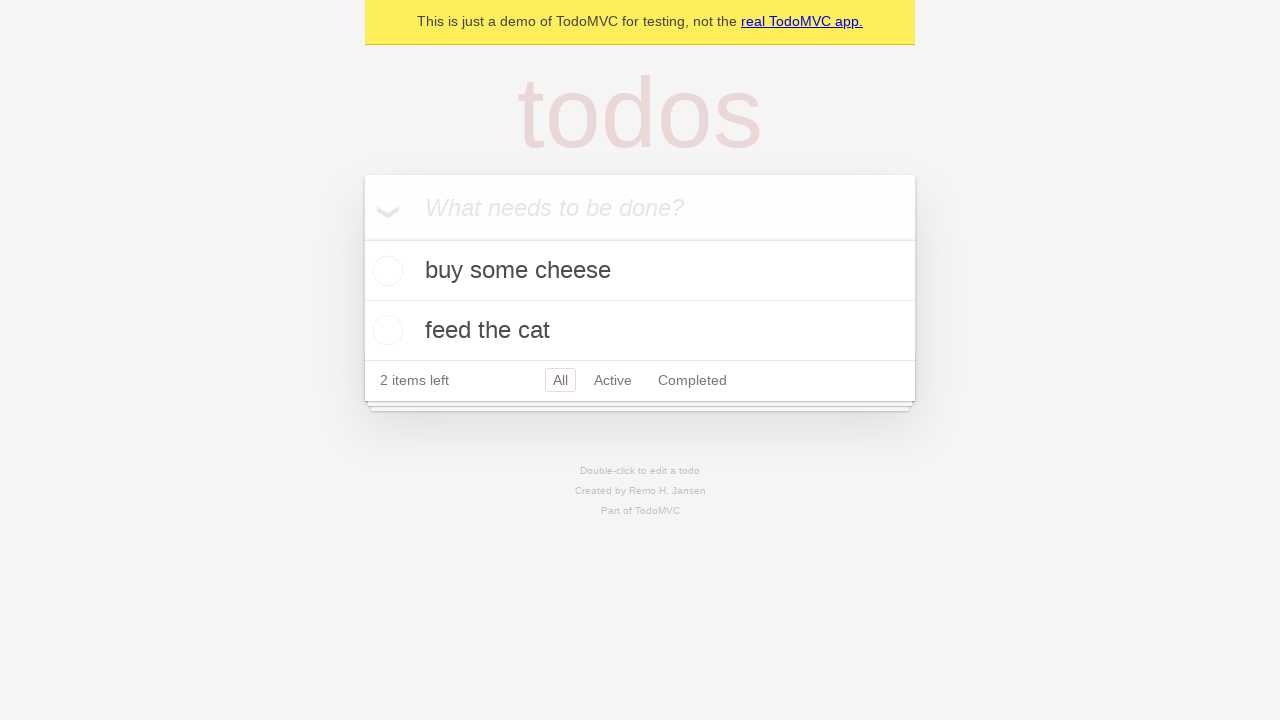